Navigates to an account page and checks the state of the "Remember me" checkbox

Starting URL: http://cms.demo.katalon.com/my-account/

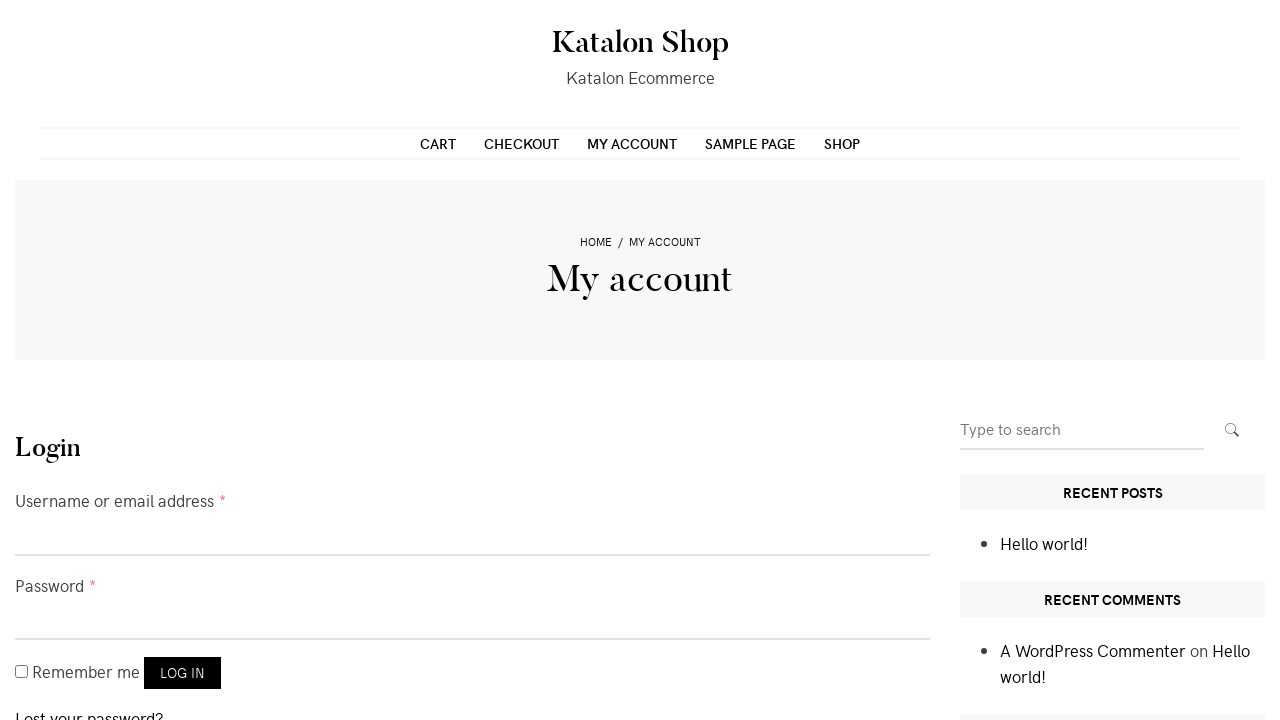

Navigated to account page
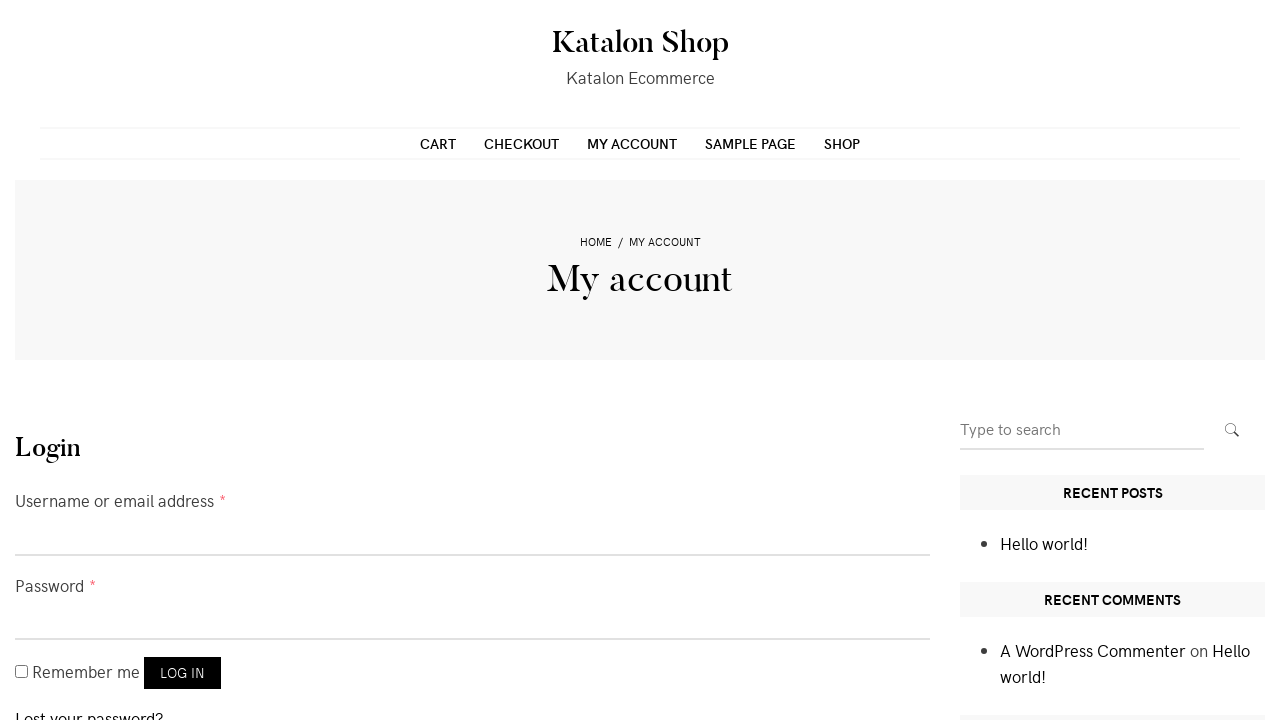

Located Remember me checkbox
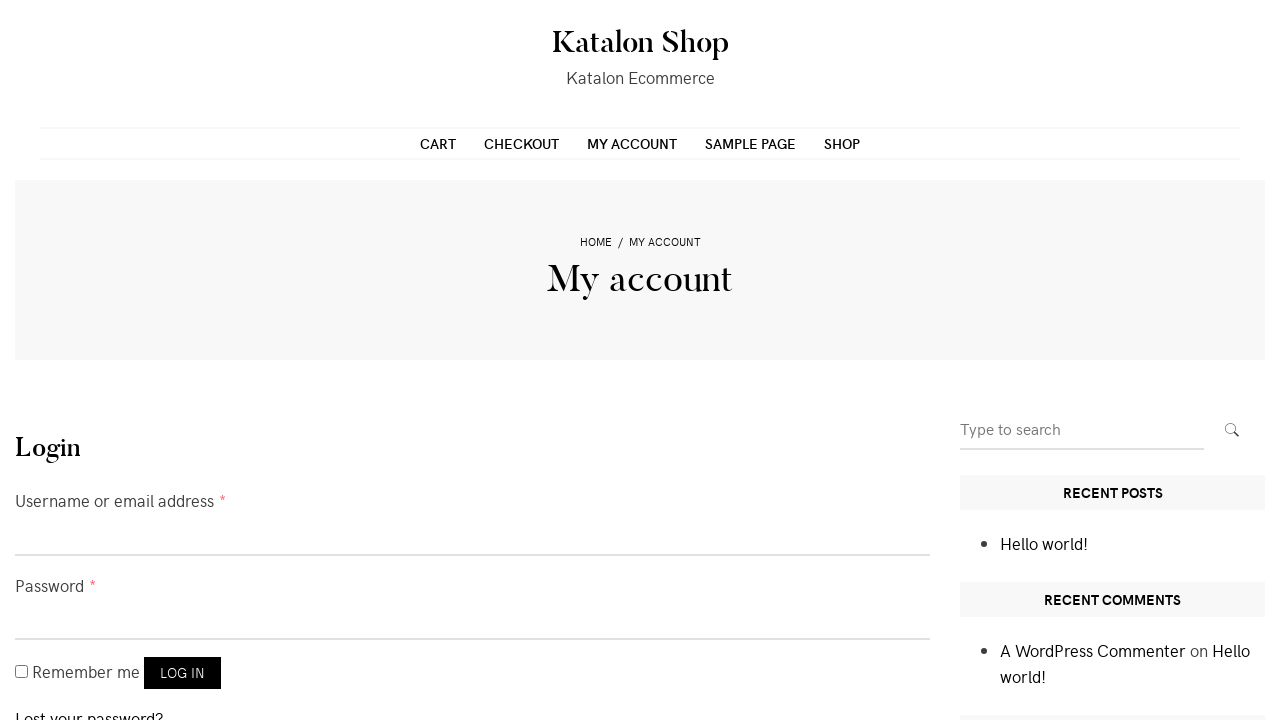

Verified Remember me checkbox is not checked
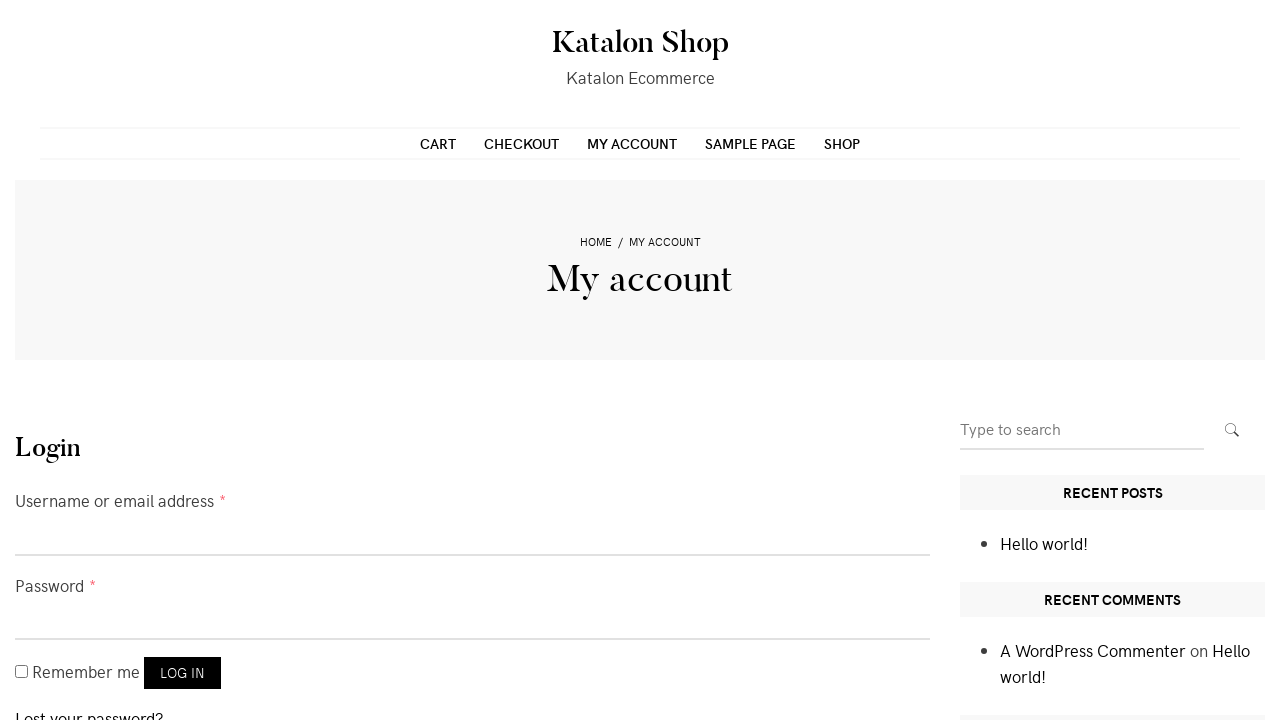

Checked the Remember me checkbox at (22, 672) on #rememberme
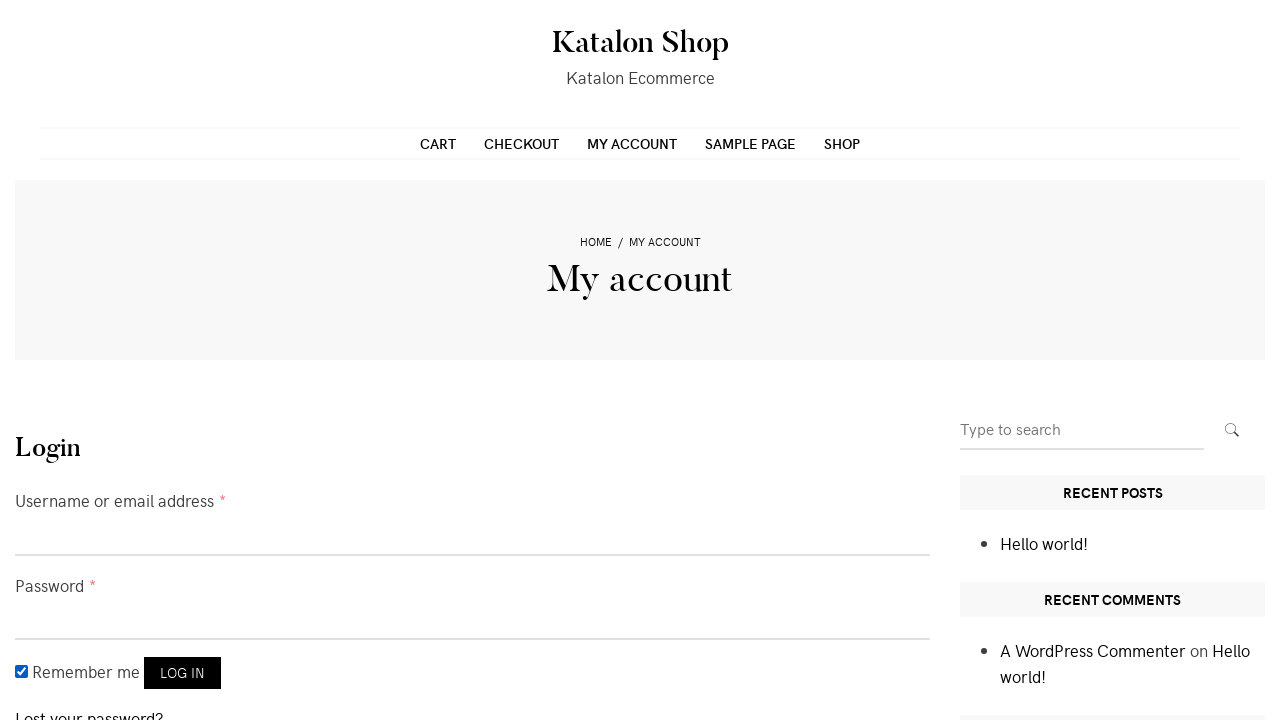

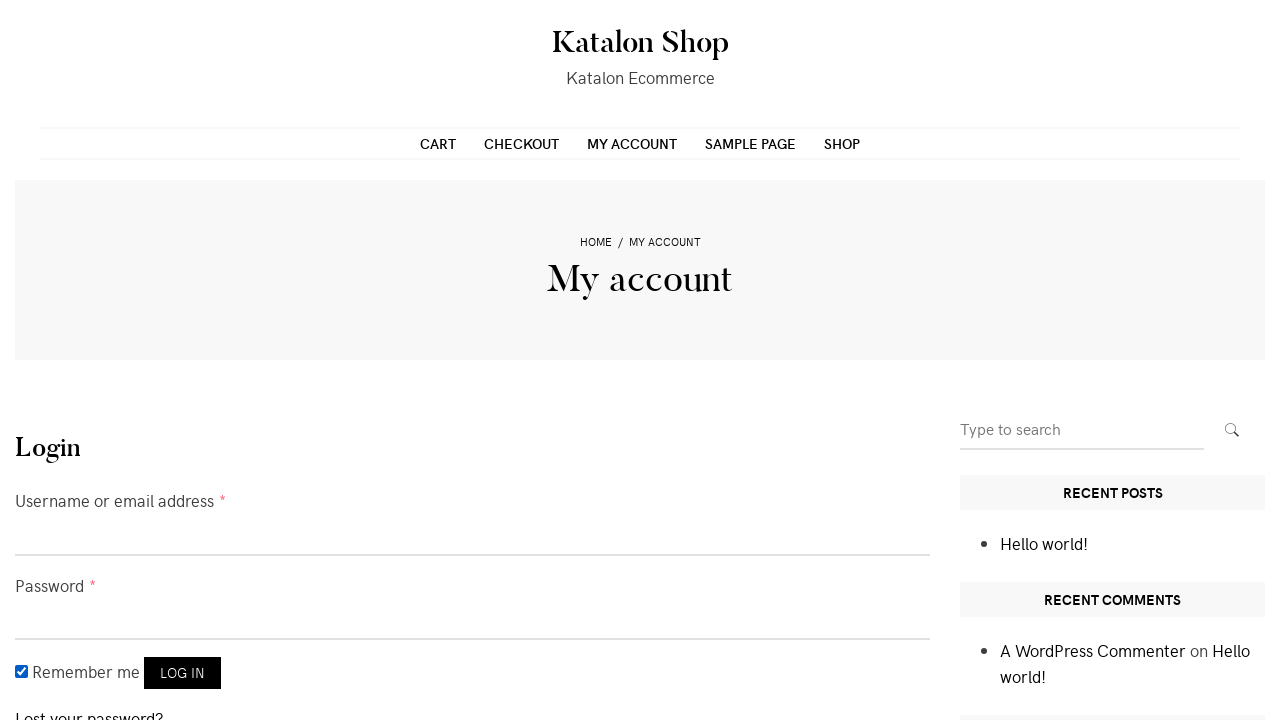